Tests handling of JavaScript alert popup by clicking an alert button and accepting the alert dialog

Starting URL: https://omayo.blogspot.com/

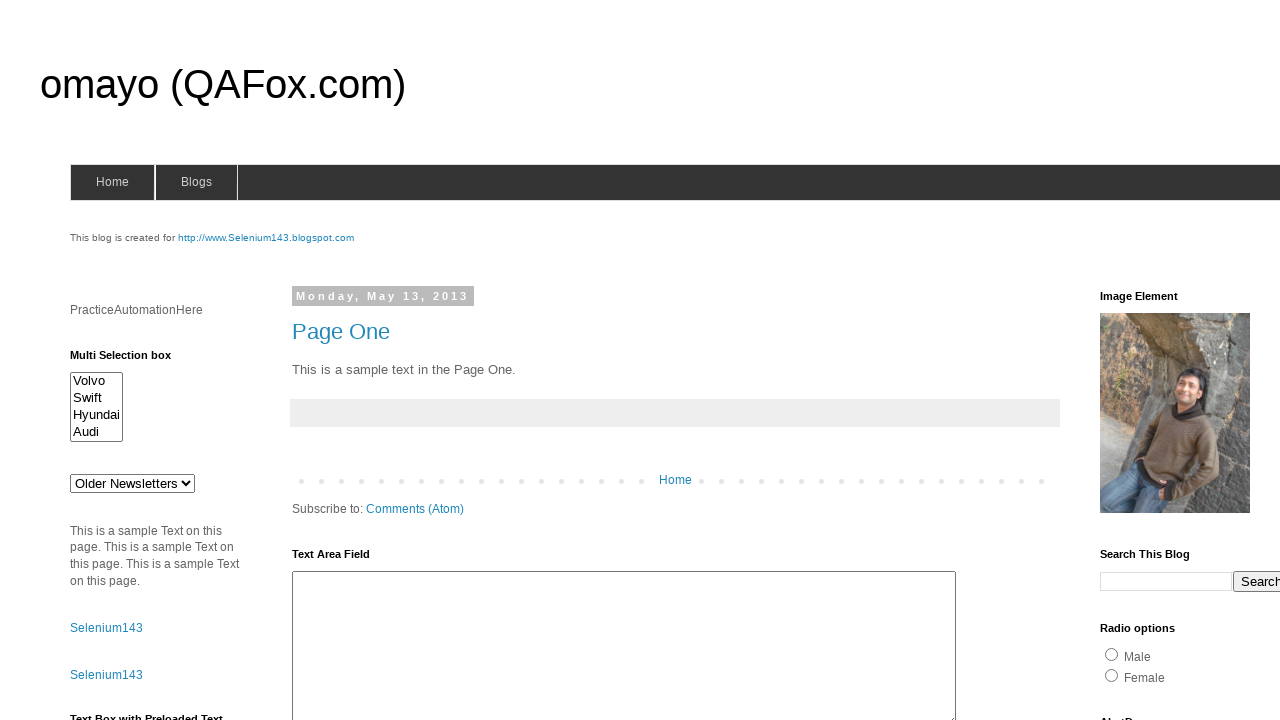

Clicked alert button to trigger JavaScript popup at (1154, 361) on input#alert1
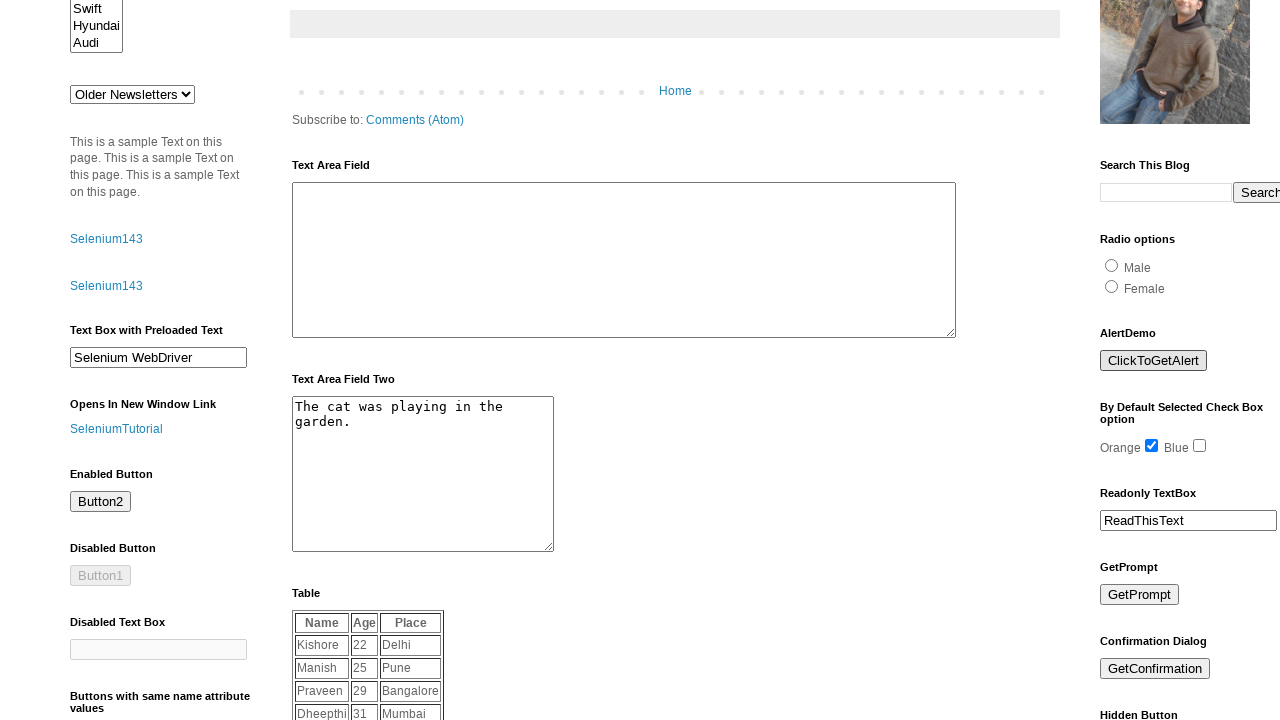

Set up dialog handler to accept alerts
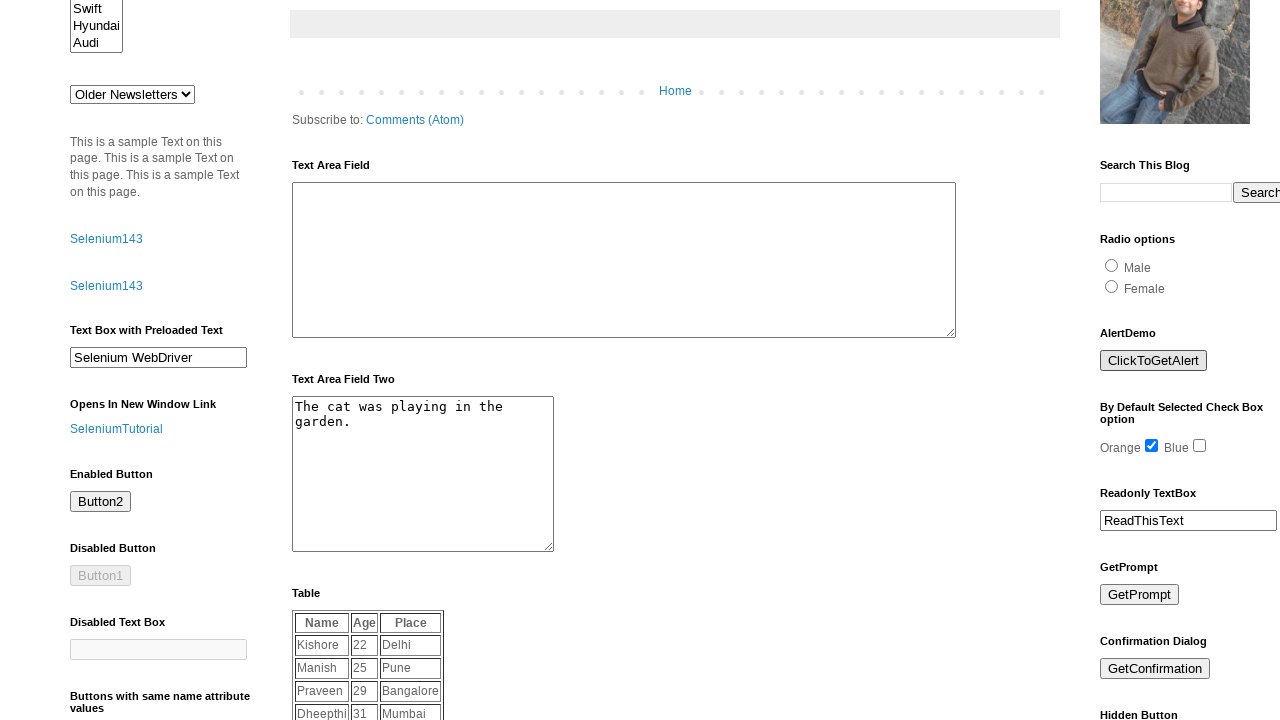

Set up one-time dialog handler before clicking alert button
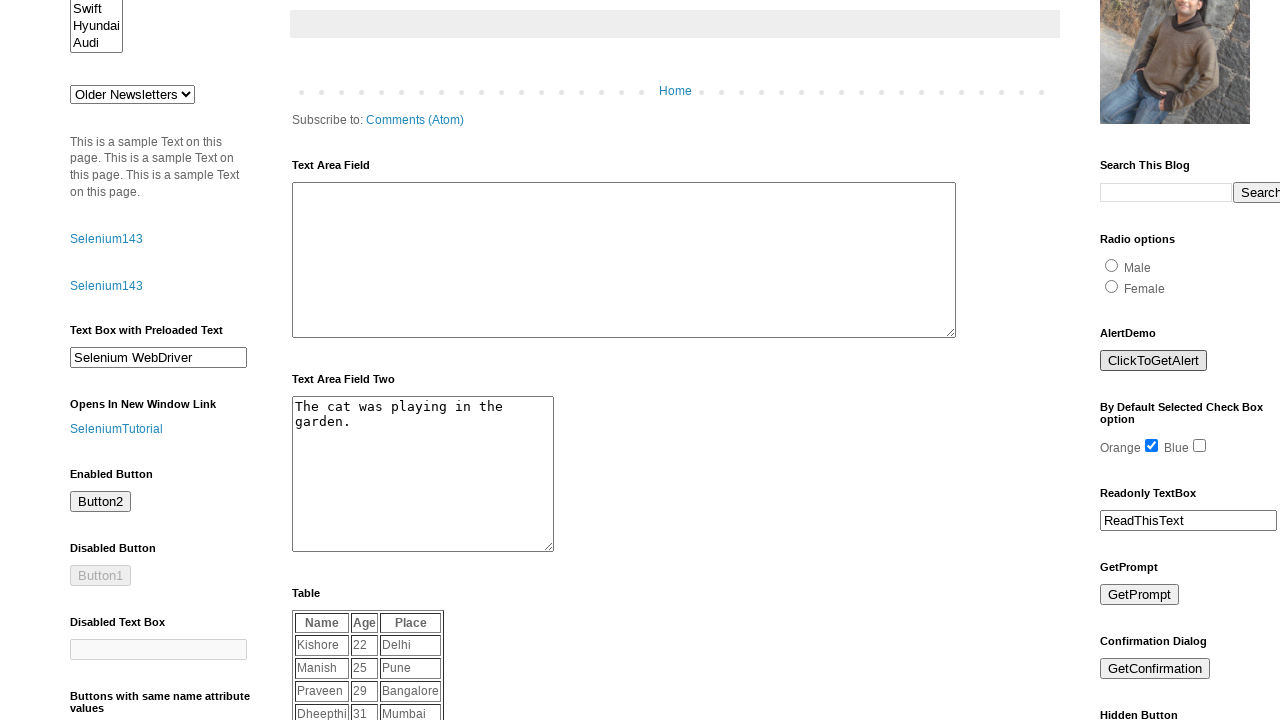

Clicked alert button and accepted the JavaScript alert dialog at (1154, 361) on input#alert1
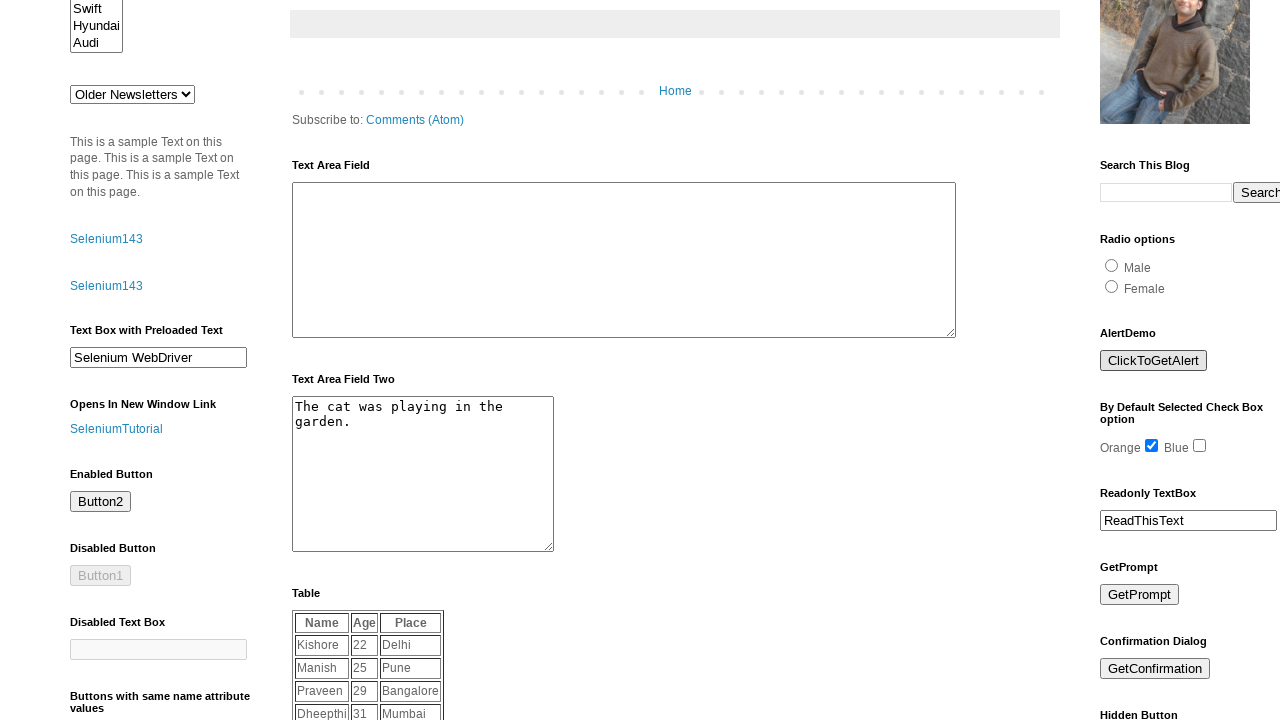

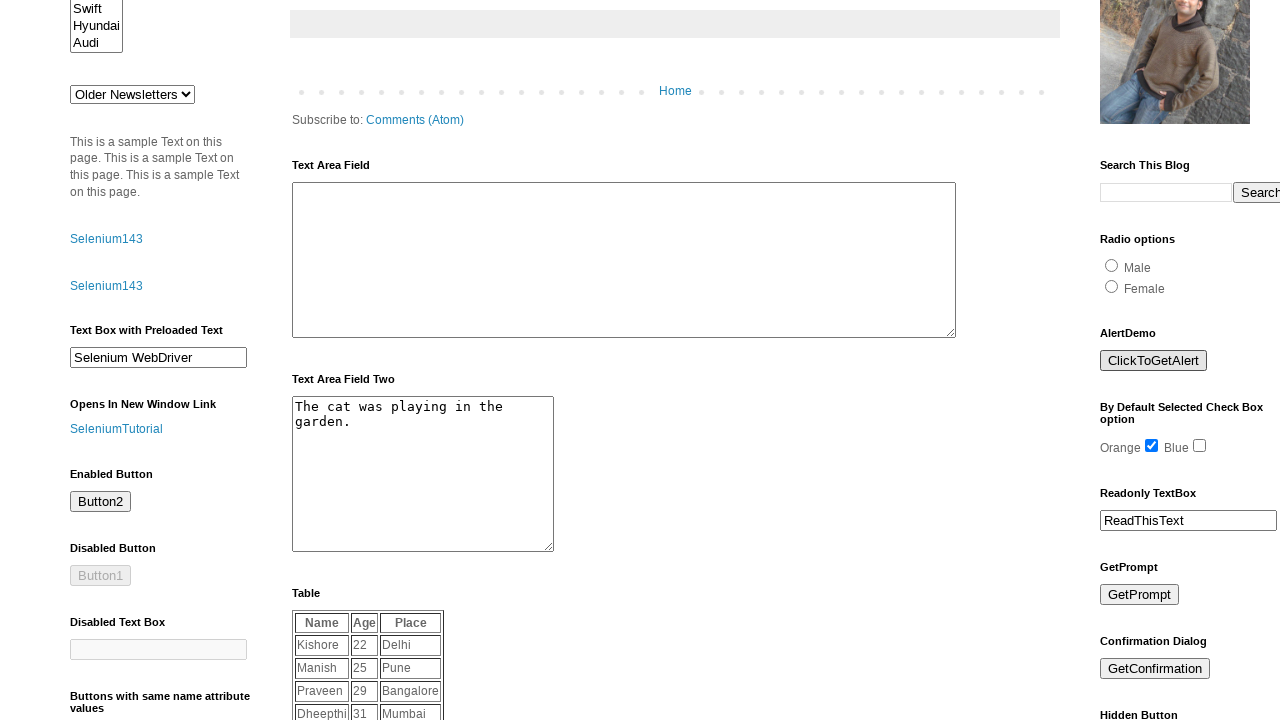